Tests a math form by reading two numbers from the page, calculating their sum, selecting the result from a dropdown, and submitting the form

Starting URL: http://suninjuly.github.io/selects1.html

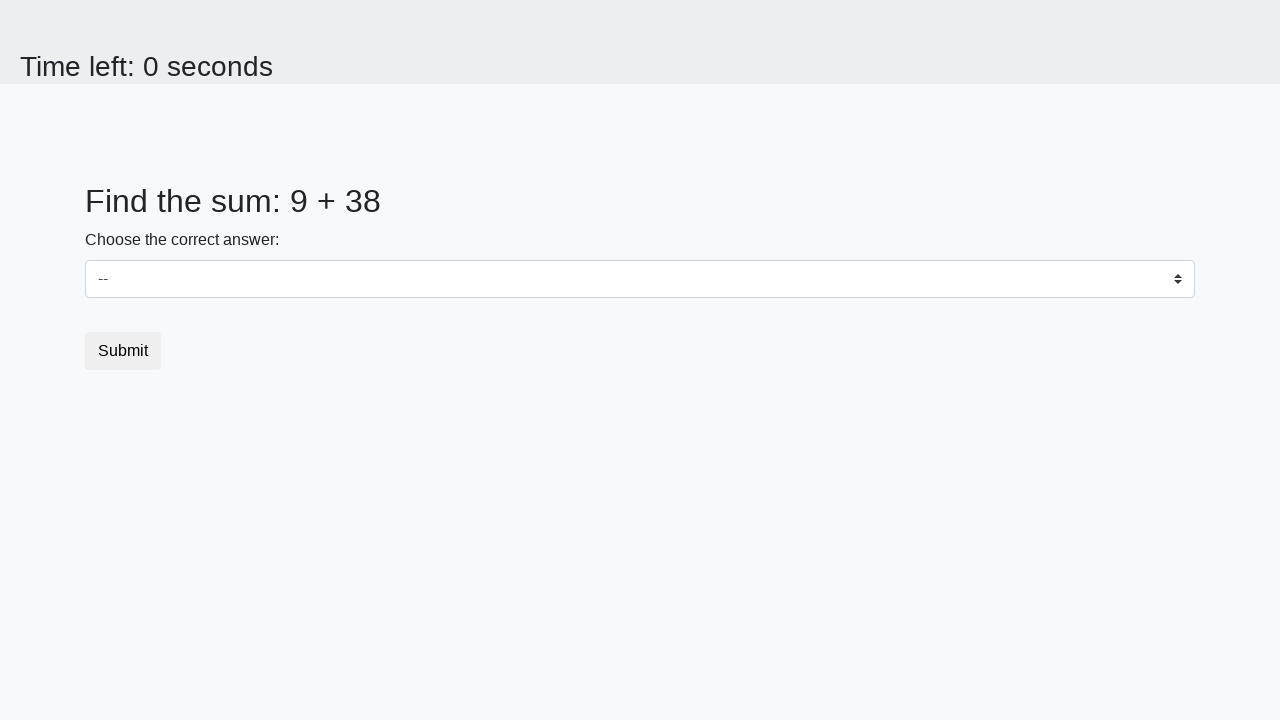

Read first number from #num1 element
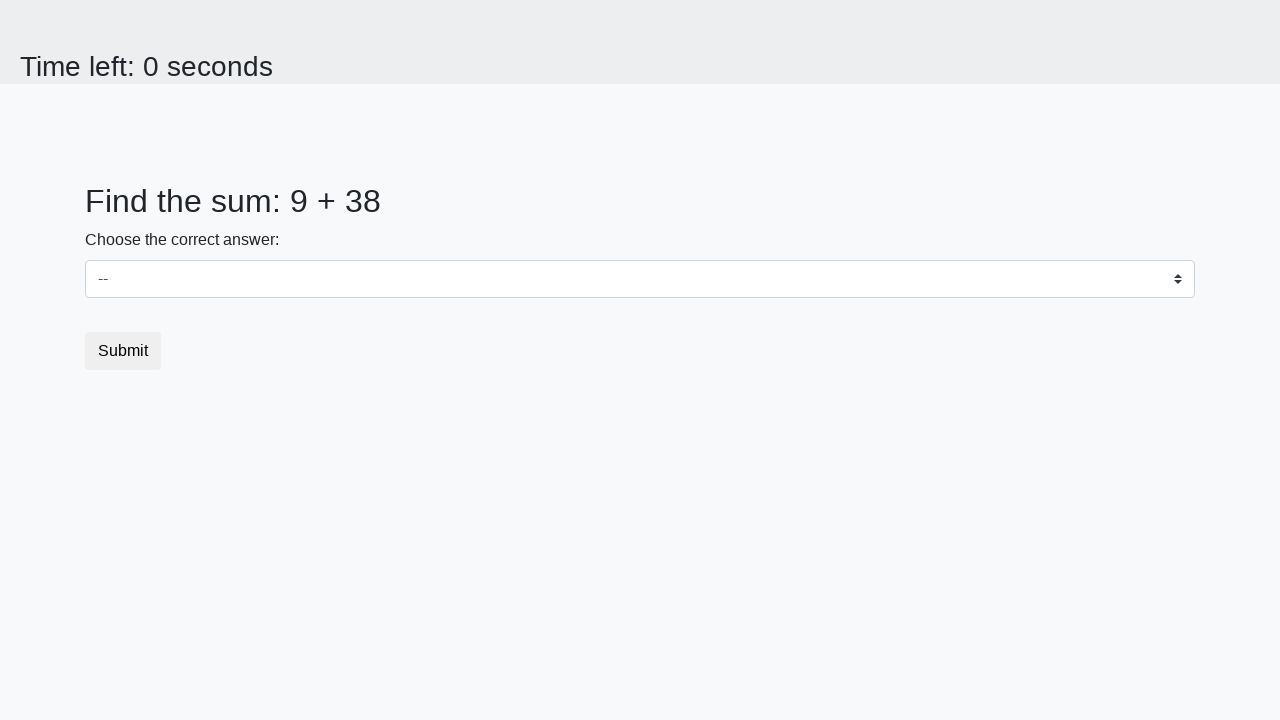

Read second number from #num2 element
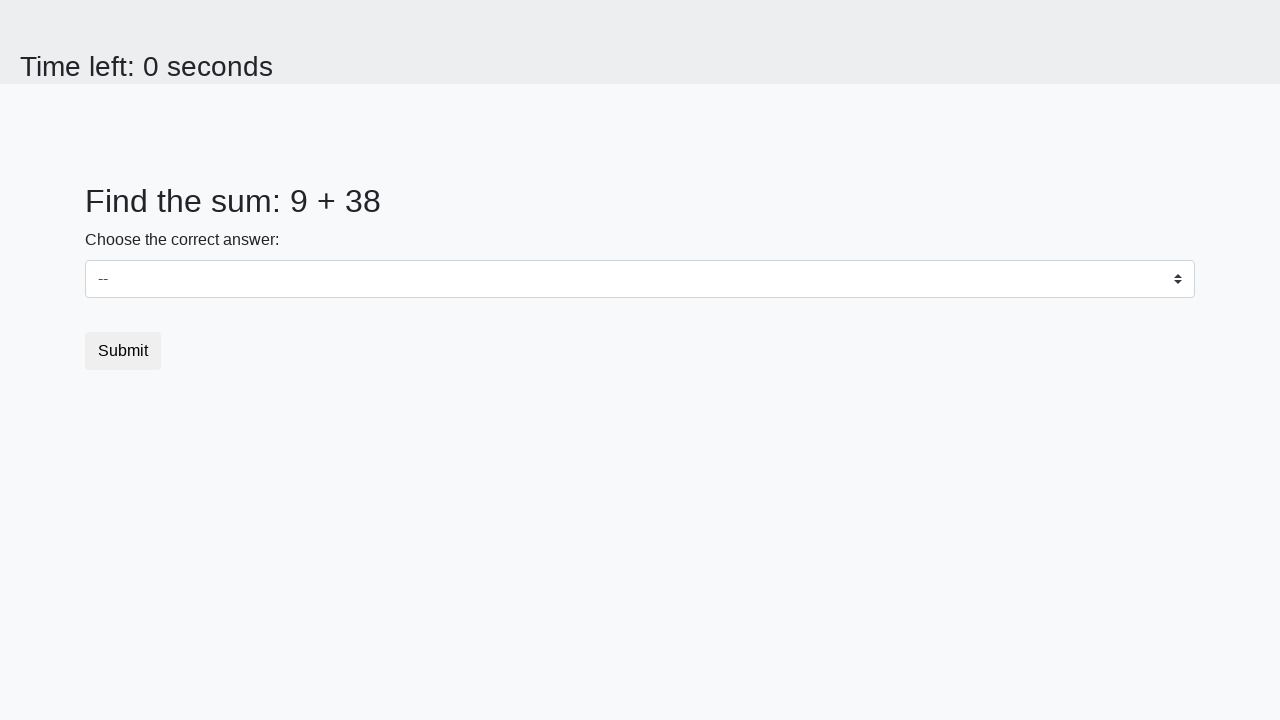

Calculated sum: 9 + 38 = 47
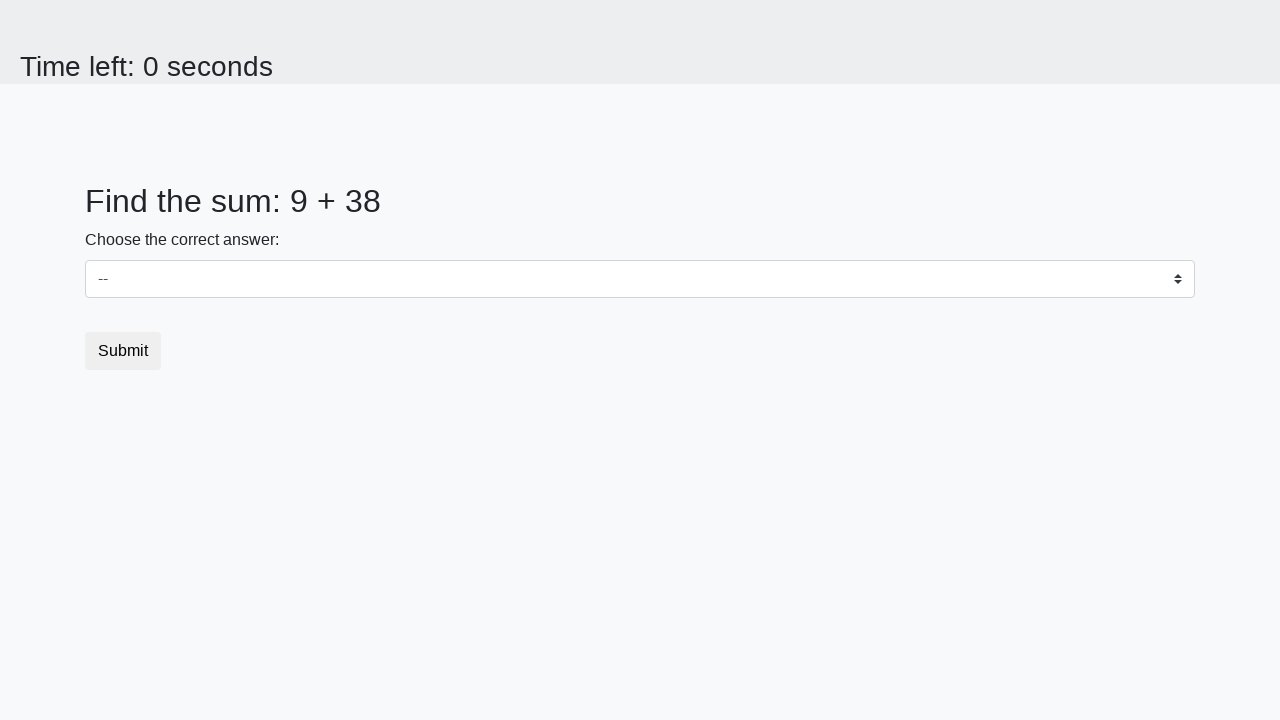

Selected 47 from dropdown on select
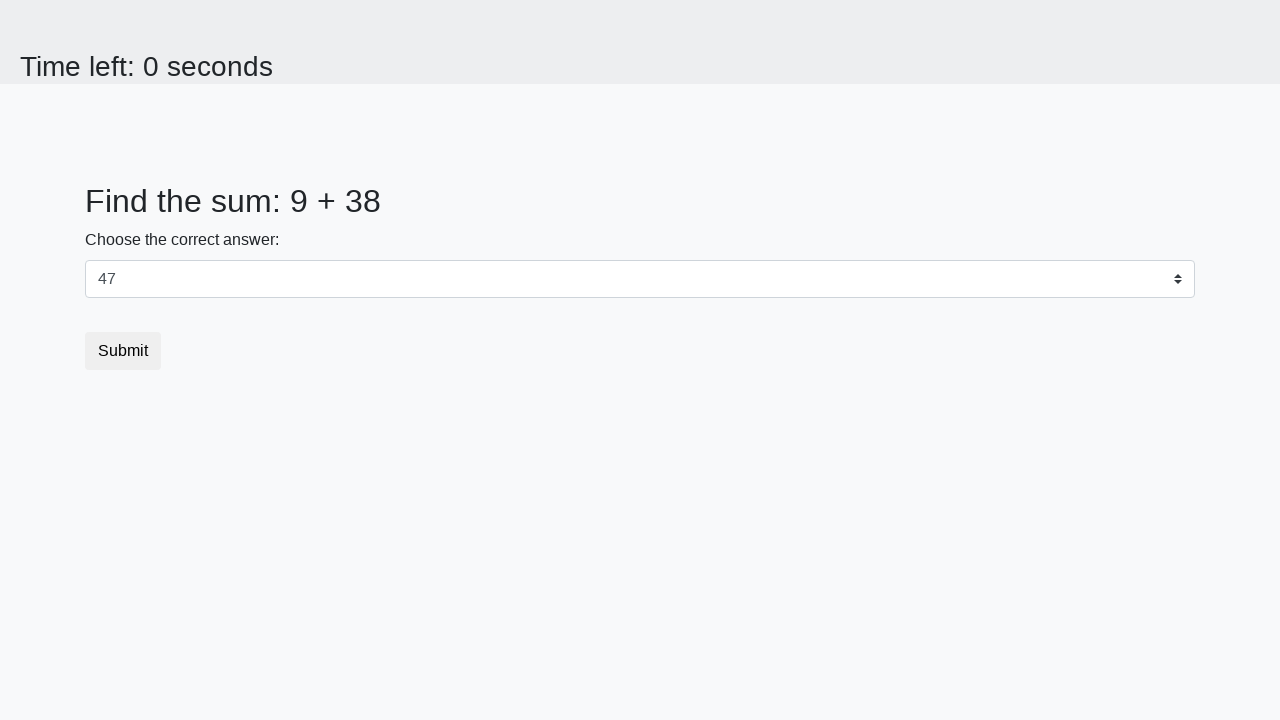

Clicked submit button to submit form at (123, 351) on button[type="submit"]
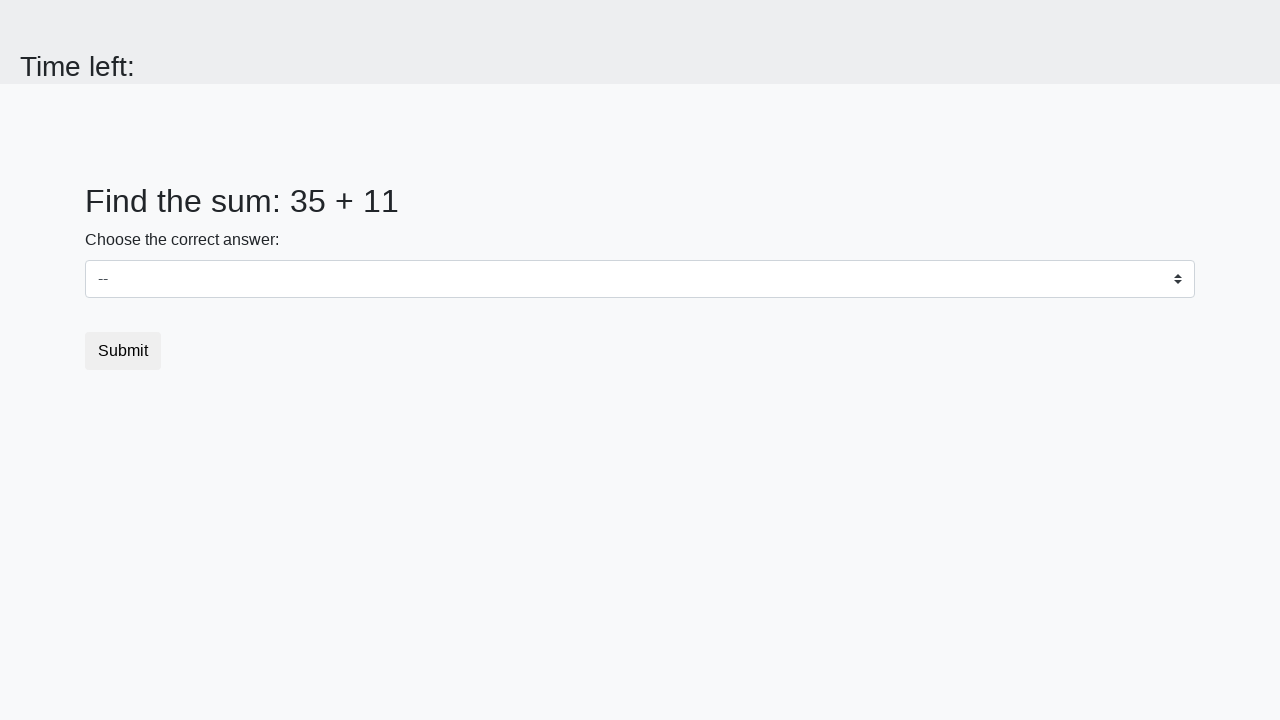

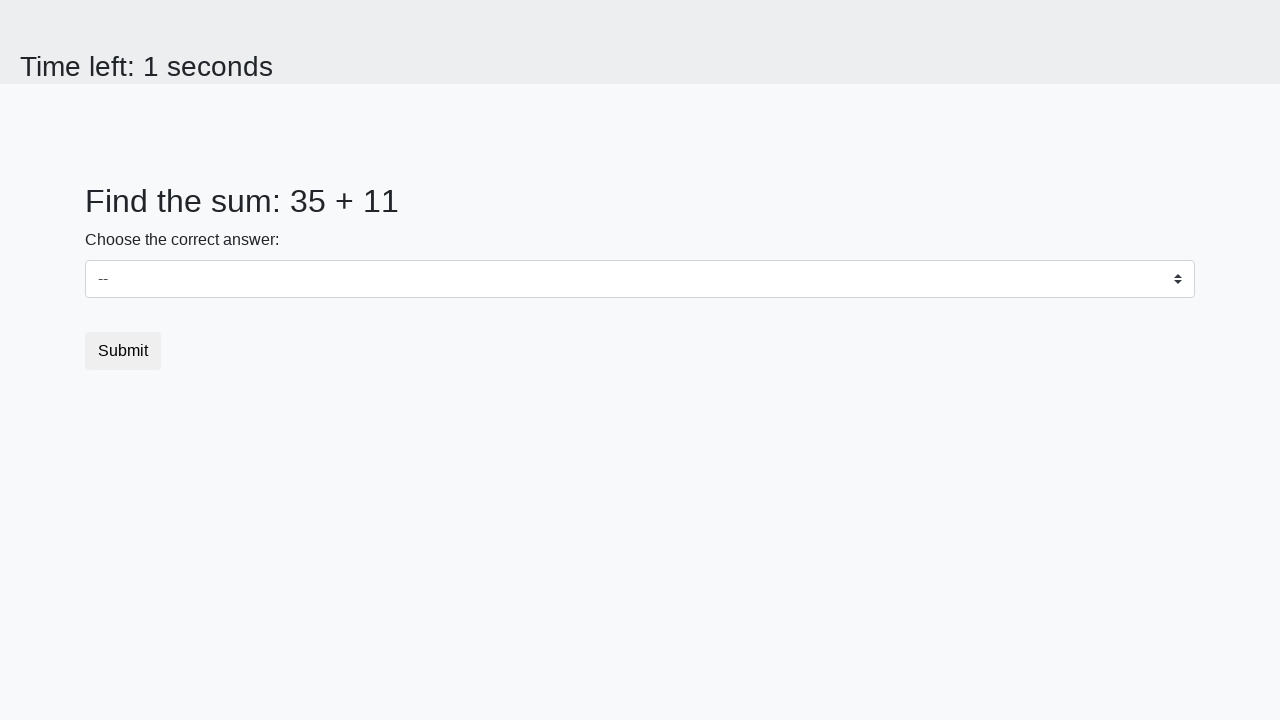